Tests a contact form by filling in name, email, phone, address fields and selecting a gender radio button on a test automation practice site.

Starting URL: https://testautomationpractice.blogspot.com/

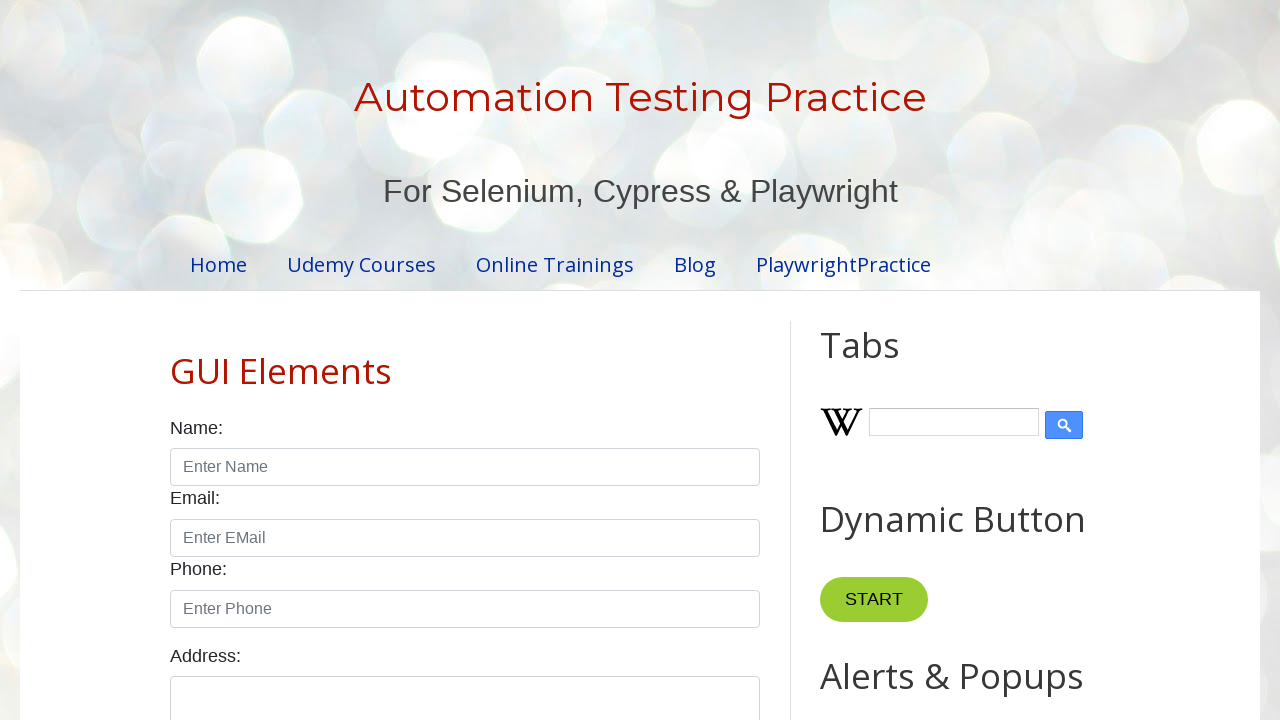

Filled name field with 'Sarah Thompson' on #name
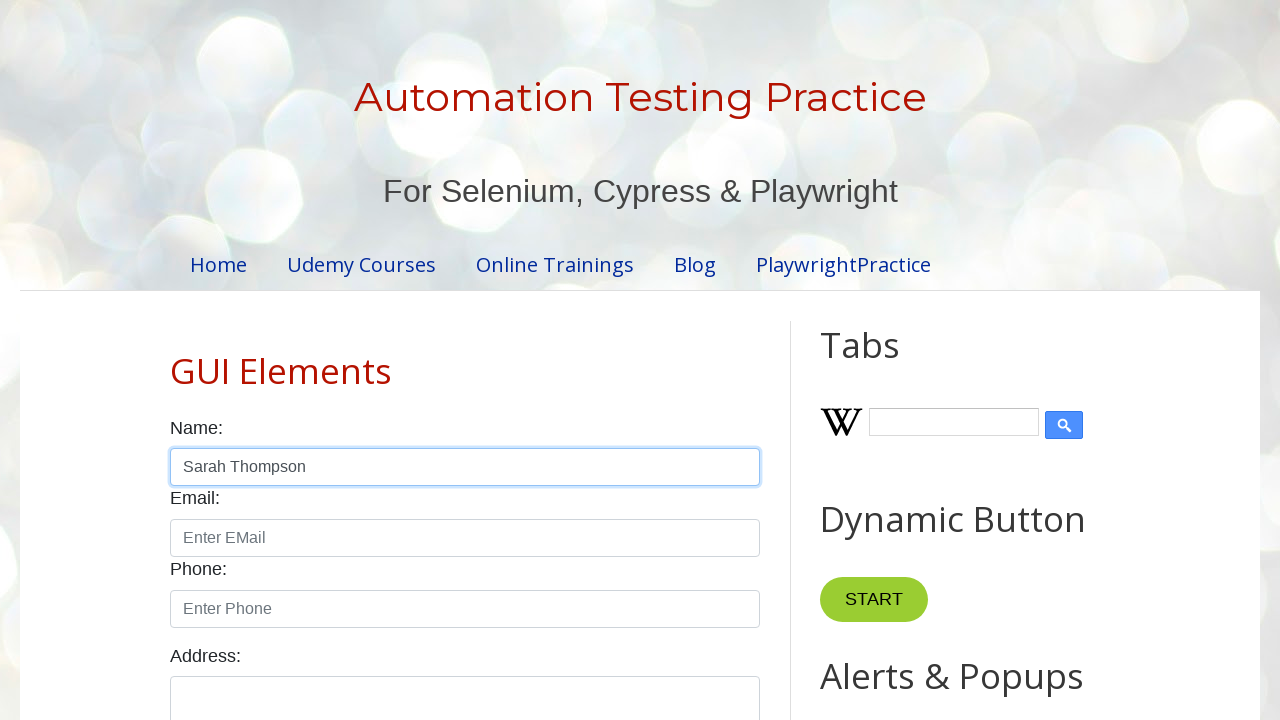

Filled email field with 'sarah.thompson@example.com' on #email
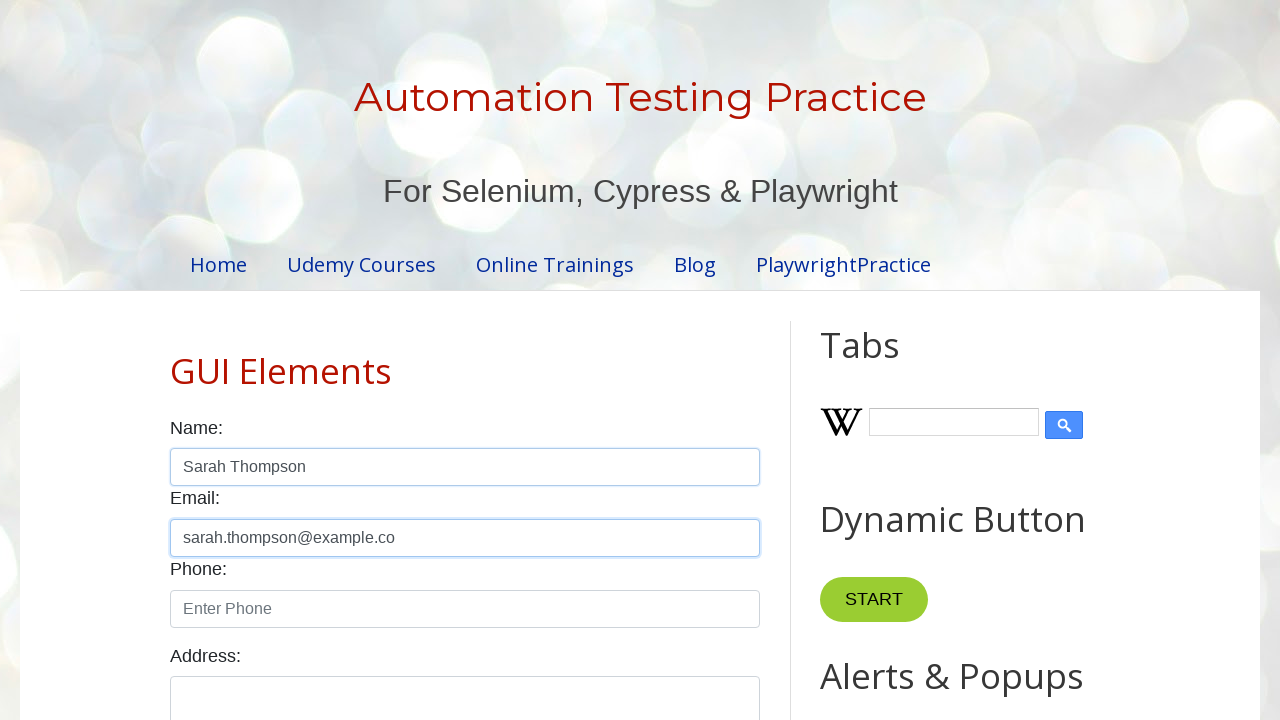

Filled phone field with '9876543210' on #phone
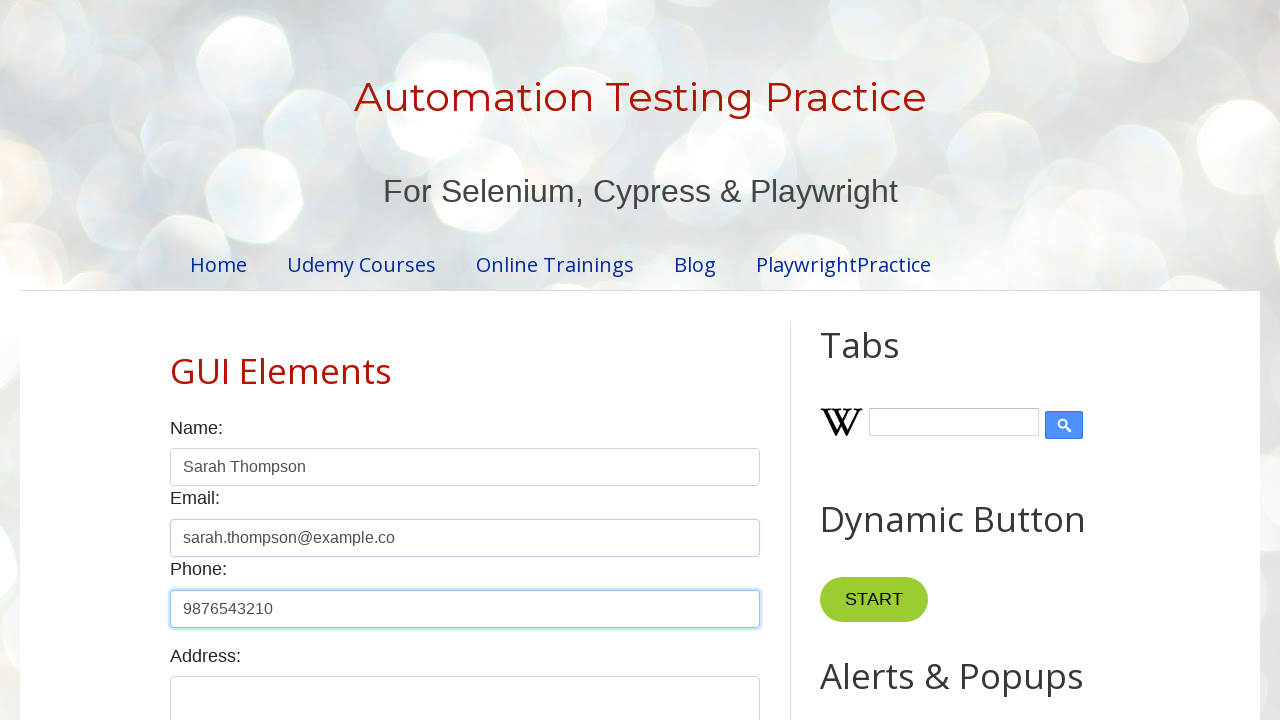

Filled address field with '123 Oak Street, Springfield, United States' on #textarea
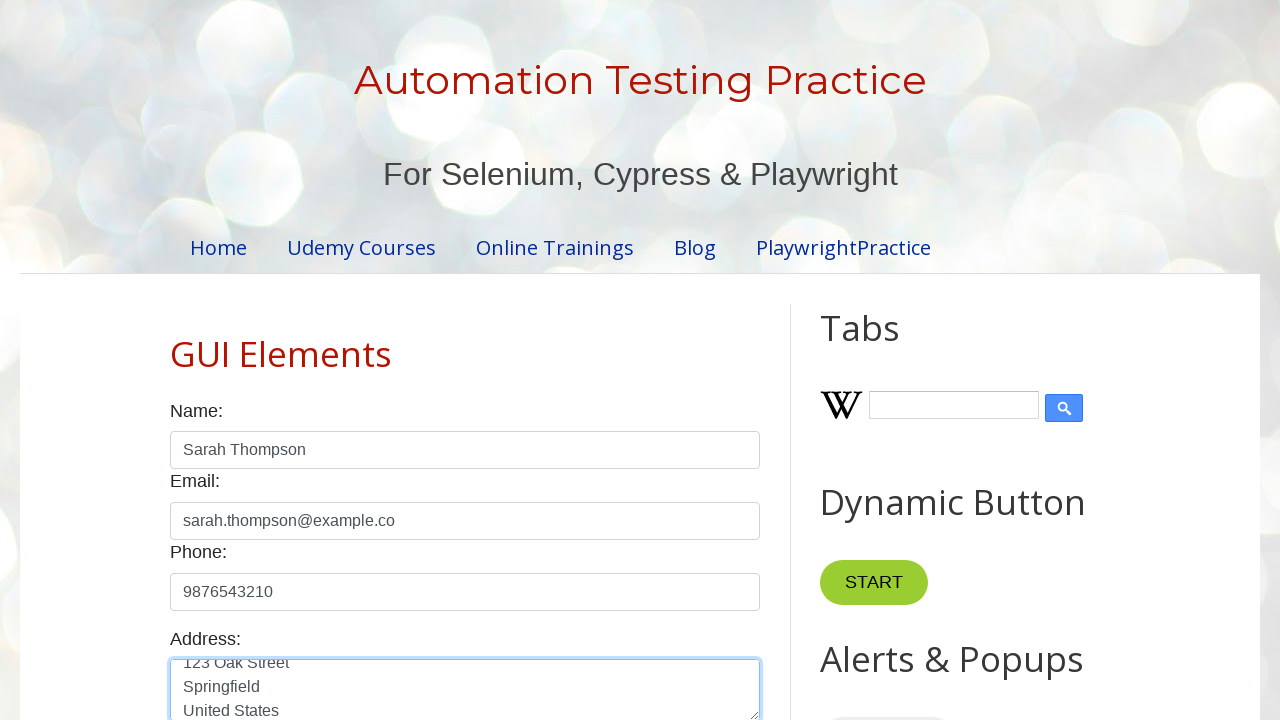

Selected male radio button at (176, 360) on #male
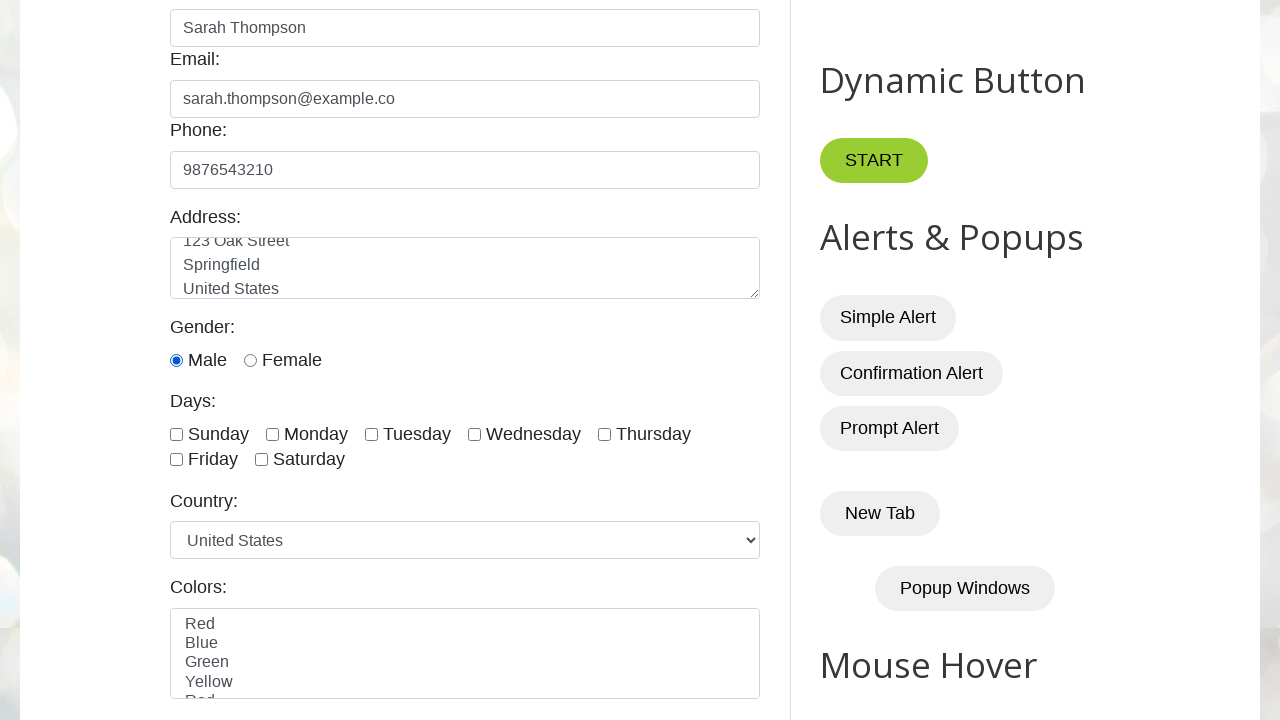

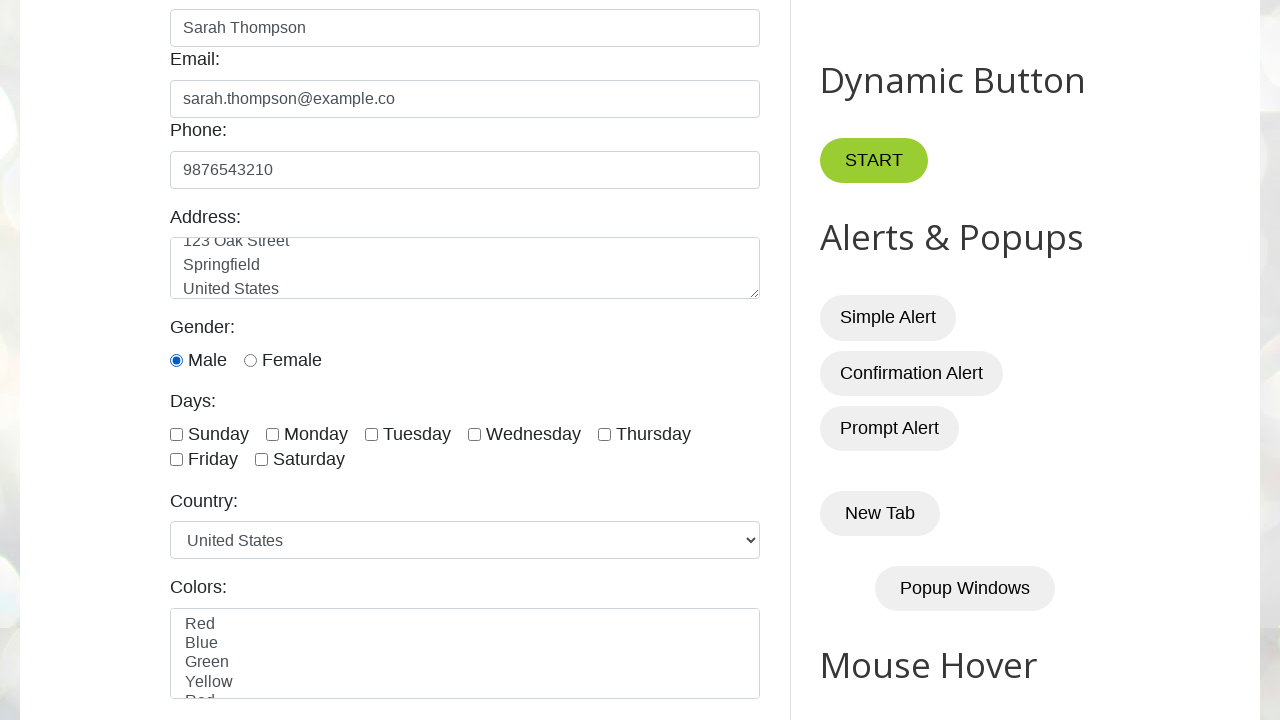